Tests checkbox interactions by clicking on header checkbox and a specific checkbox element

Starting URL: http://simpletestsite.fabrykatestow.pl/

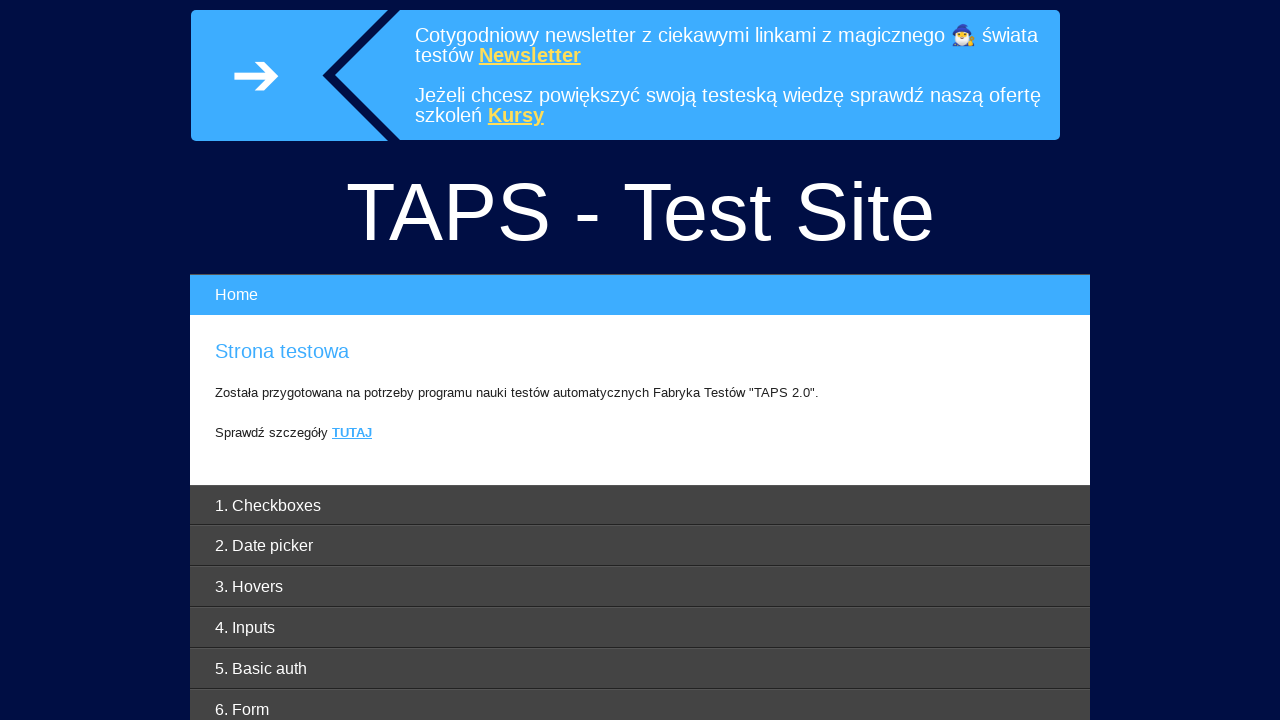

Clicked header checkbox at (640, 505) on #checkbox-header
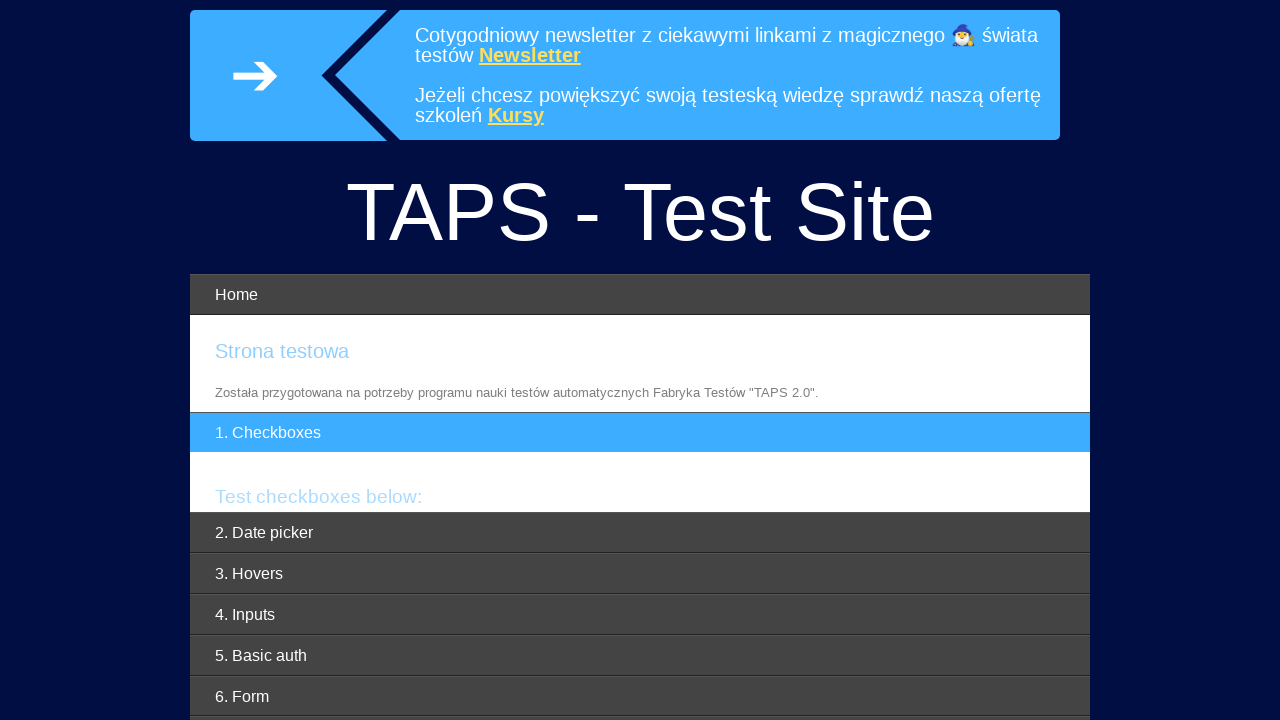

Clicked second checkbox element at (222, 176) on #checkboxes input:nth-of-type(2)
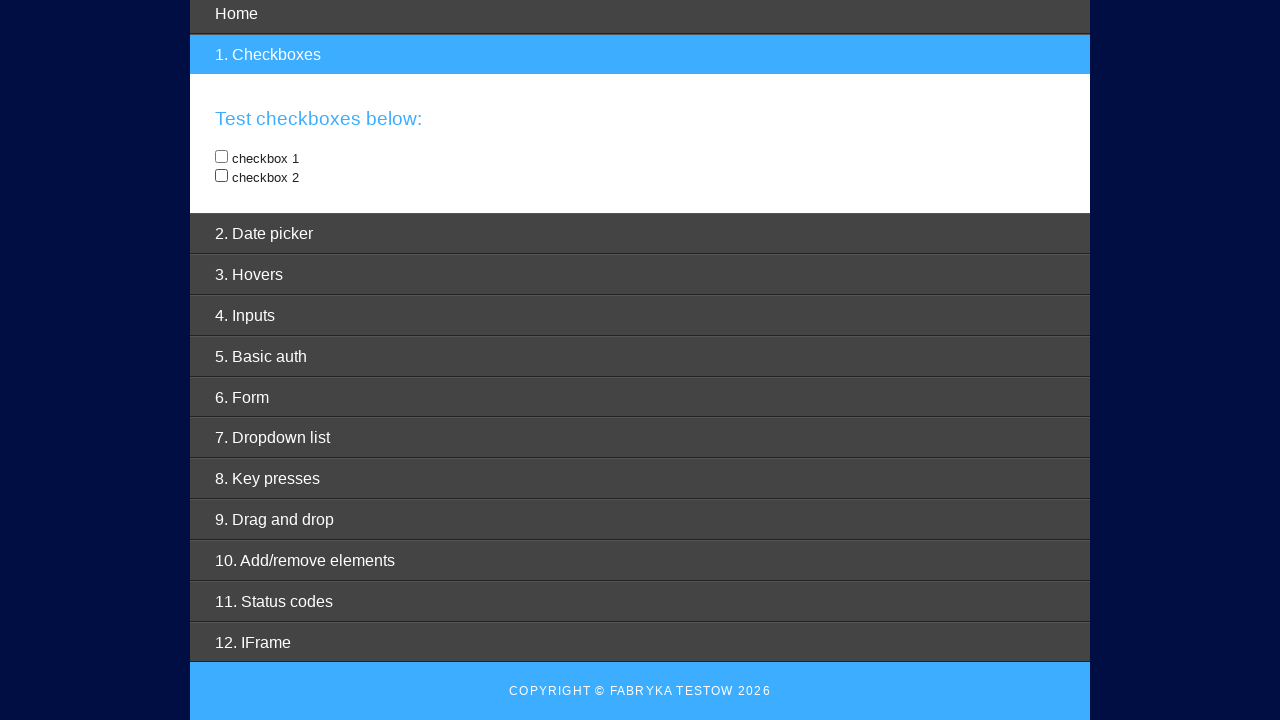

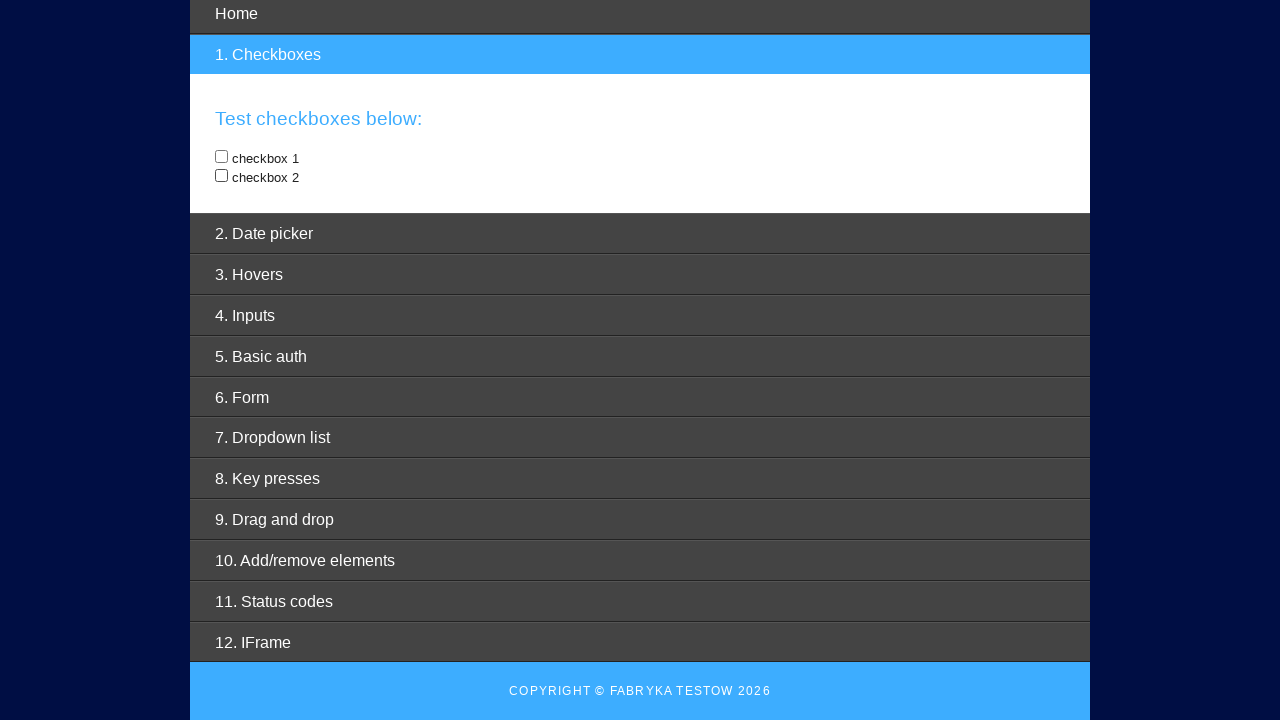